Navigates to a BMO mutual fund profile page, clicks on a time period filter button to change the displayed history range, and interacts with the CSV export link.

Starting URL: https://bmomf.lipperweb.com/bmomf/profile/?symbol=45121:94792&lang=en#History

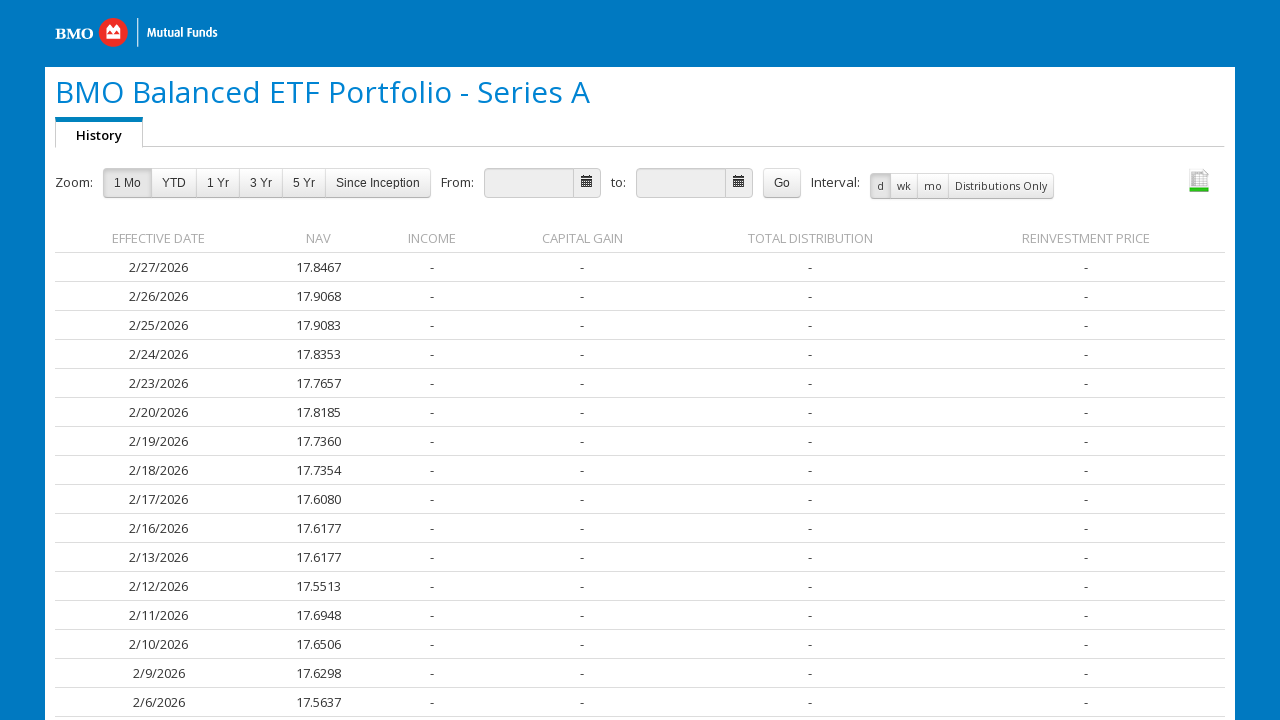

Waited for time period filter button (1-4 years) to be present
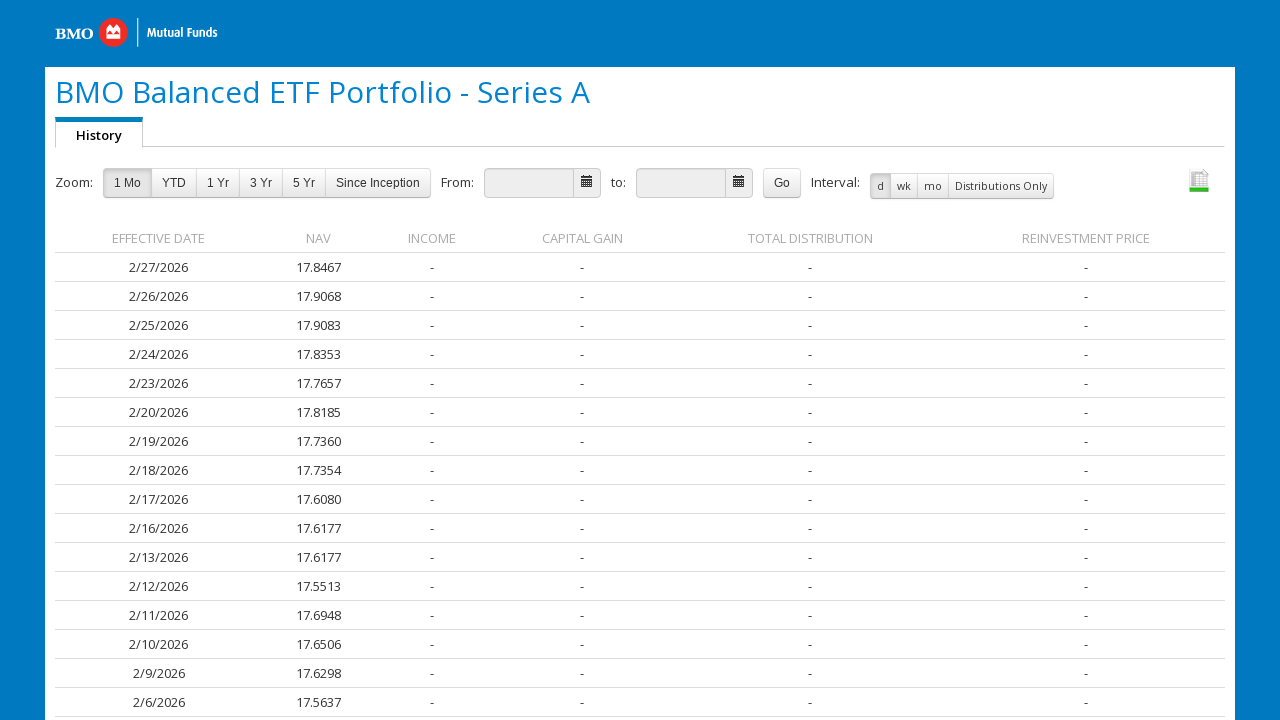

Clicked time period filter button to change history range to 1-4 years at (218, 183) on button[data-timeperiod="1-4"]
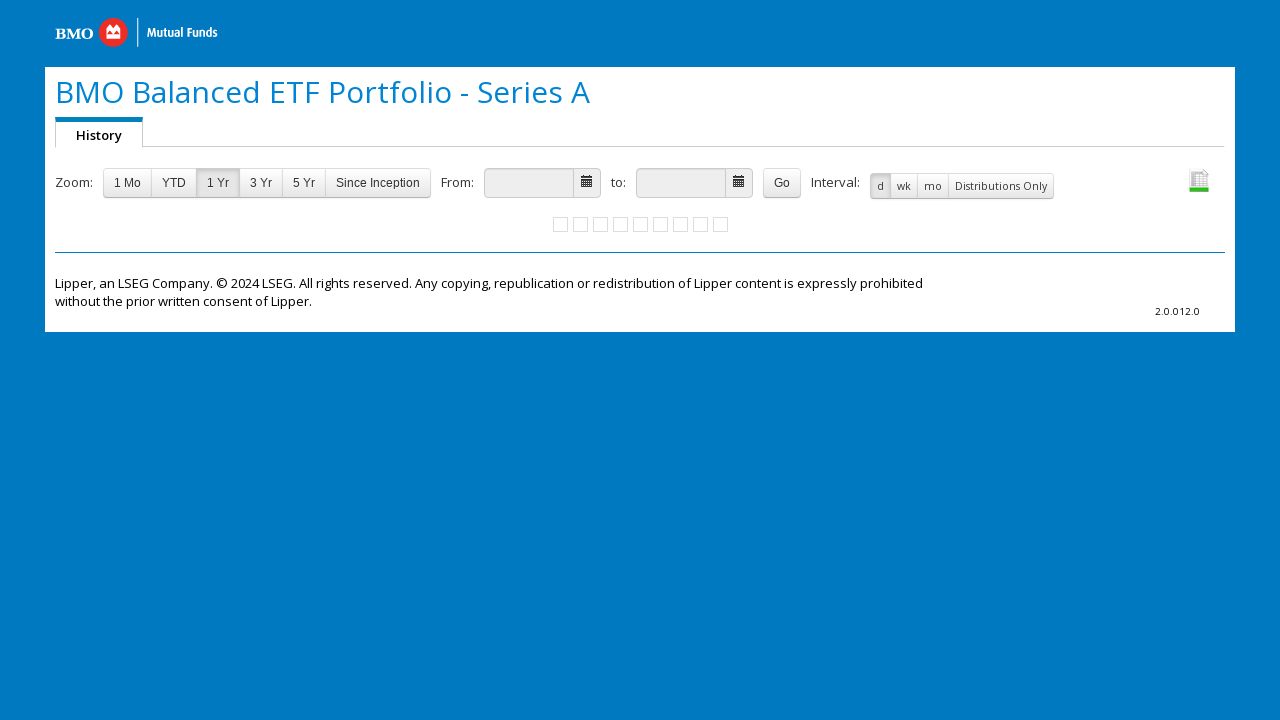

Waited for CSV export link to be available
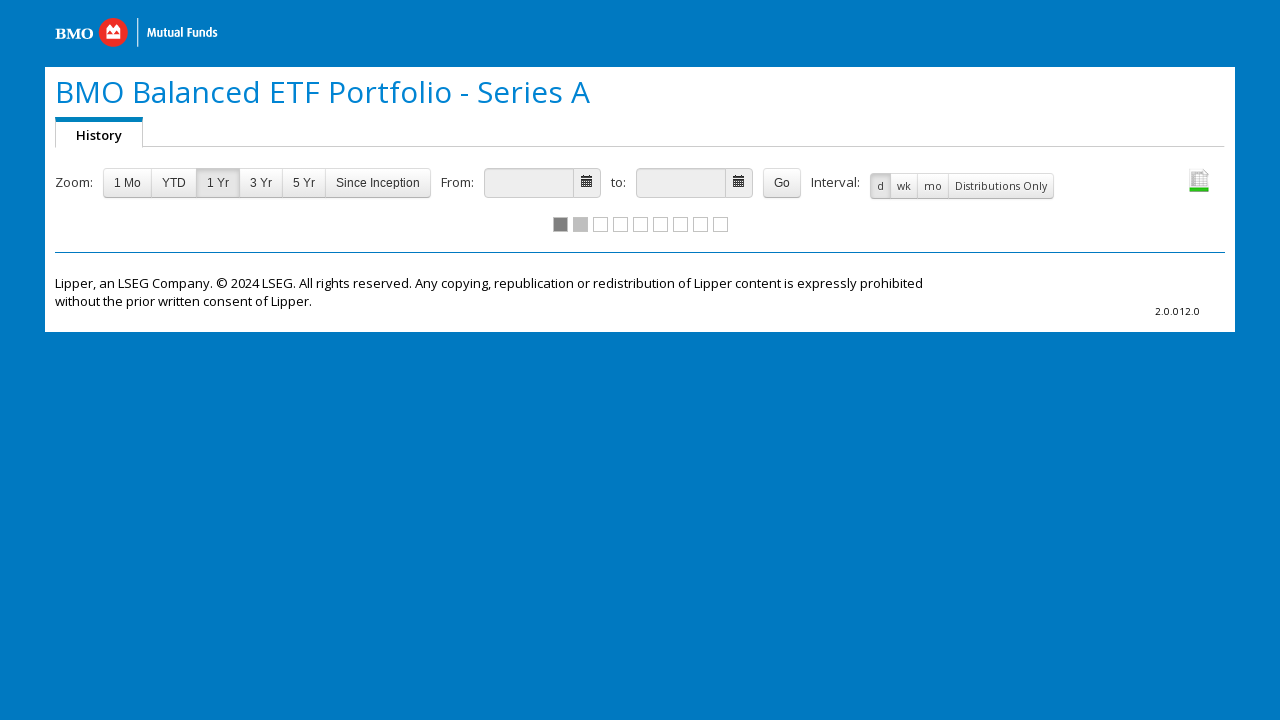

Clicked CSV export link to download mutual fund history data at (1199, 180) on #lnkCsvExport
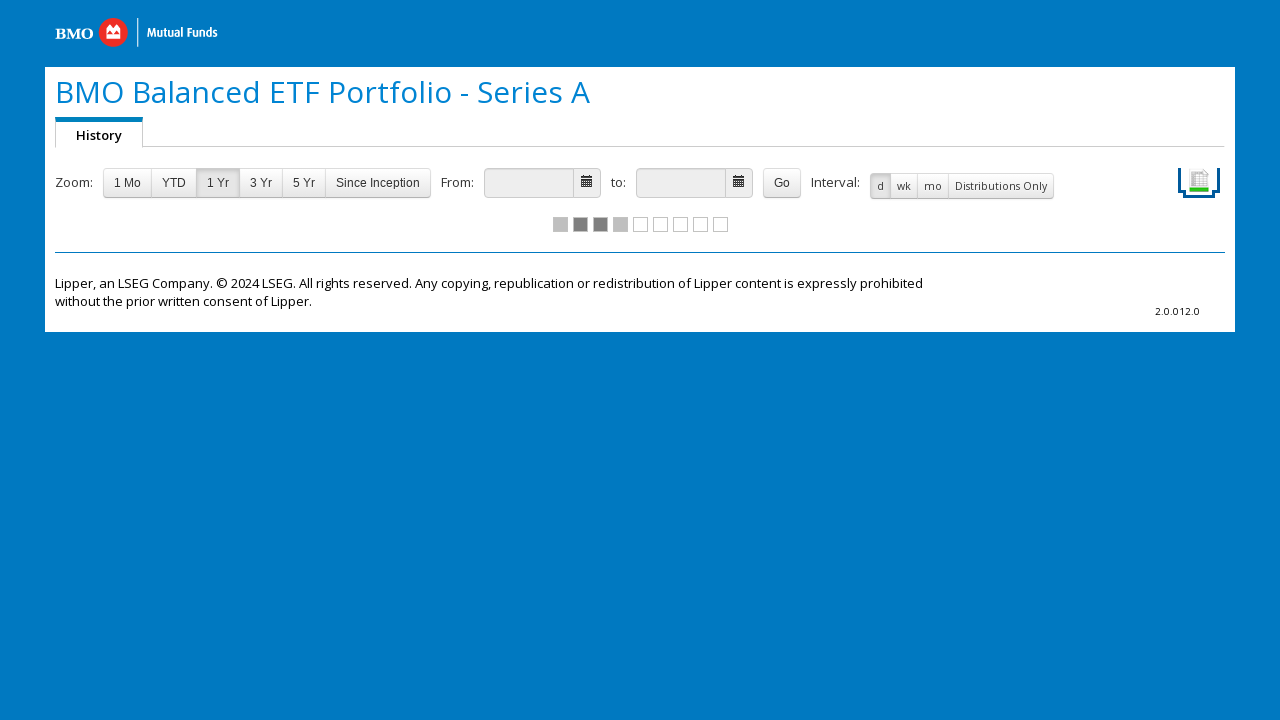

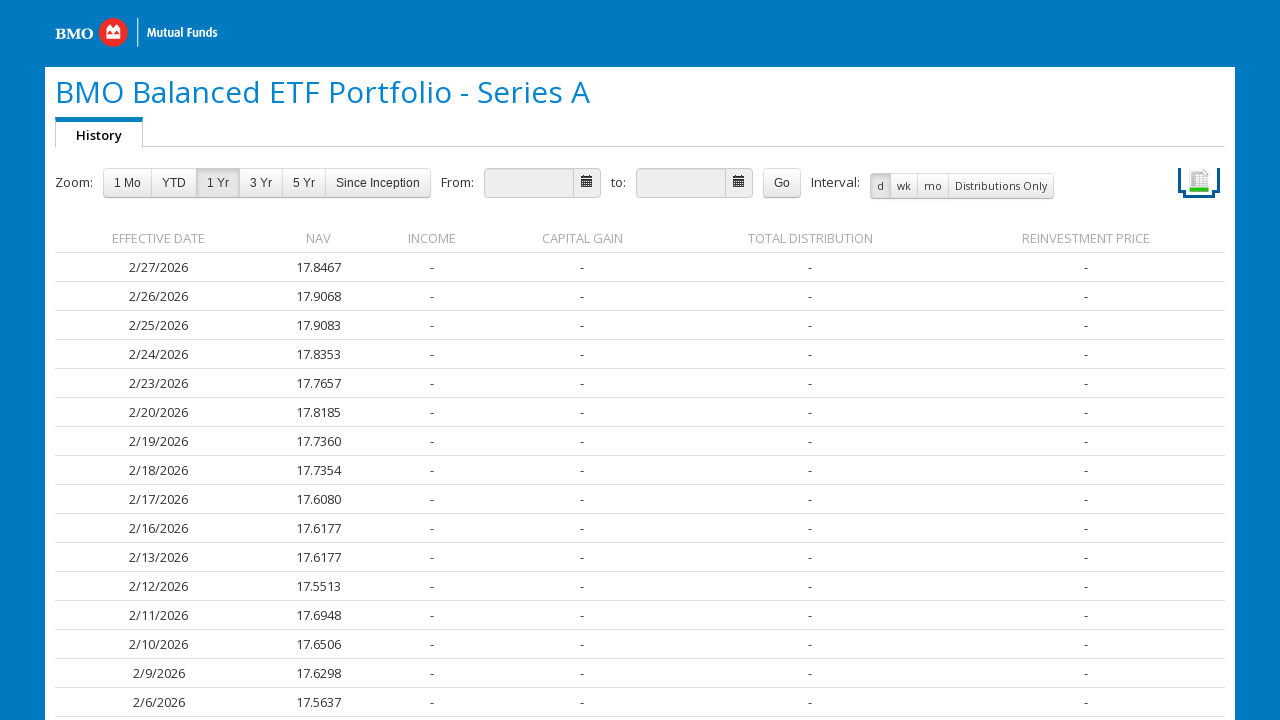